Tests partial link text locator by finding a link containing partial text and clicking it

Starting URL: http://omayo.blogspot.com

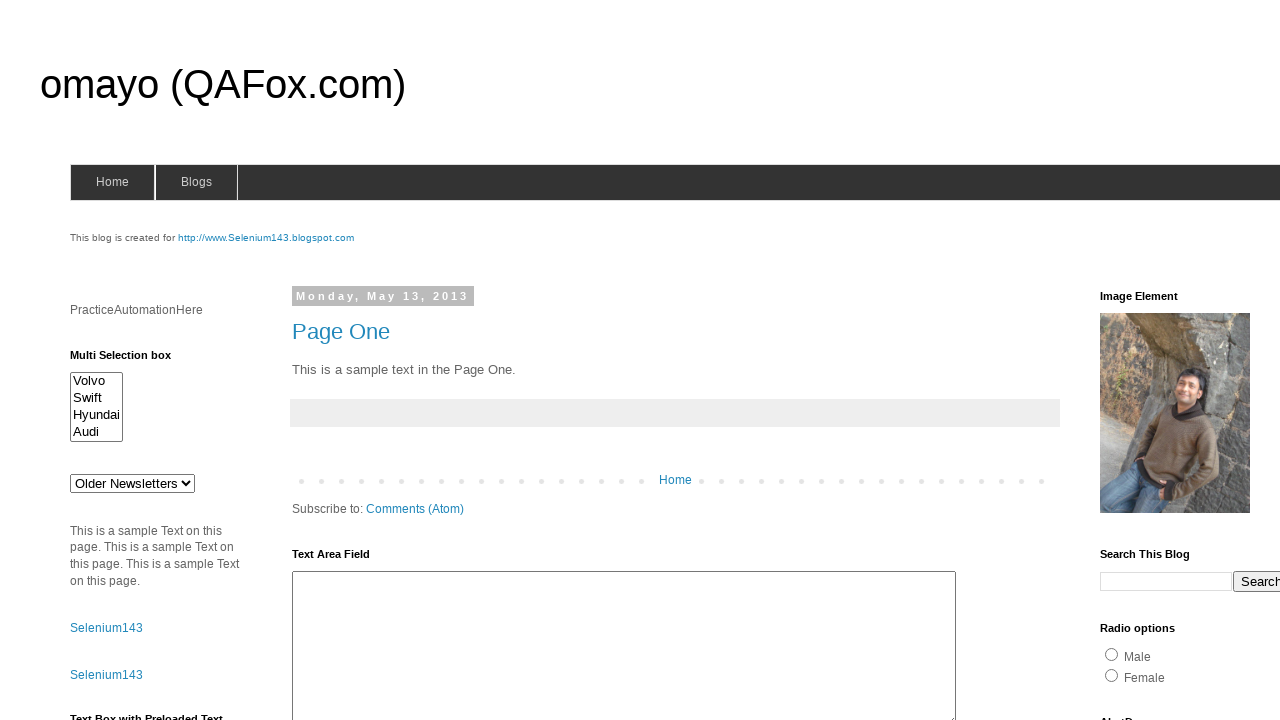

Located link containing partial text 'diumdev'
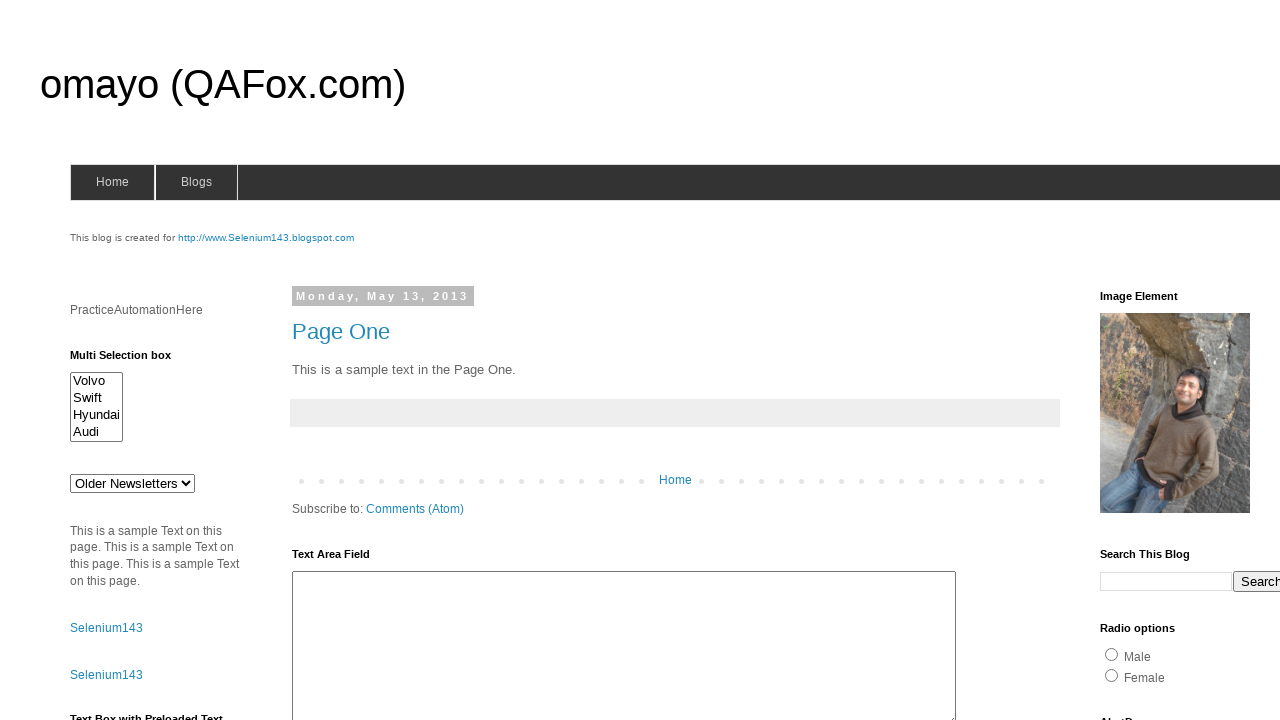

Retrieved and printed link text content
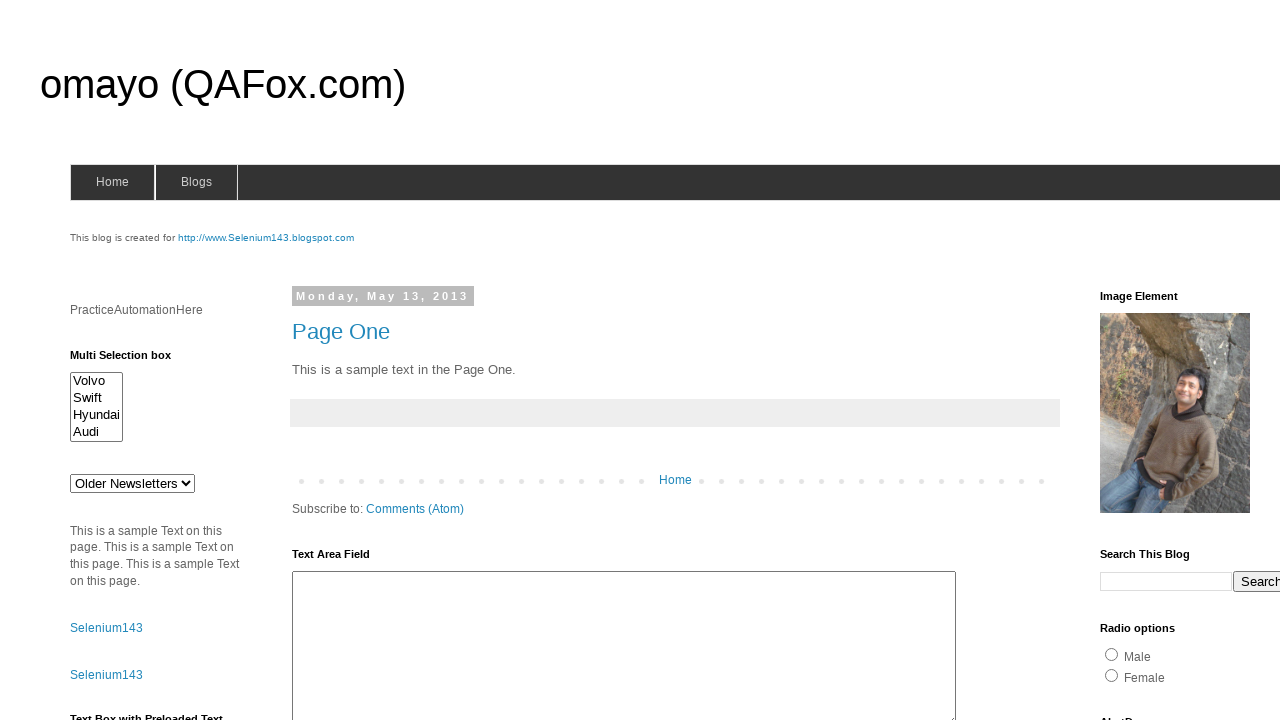

Retrieved and printed link href attribute
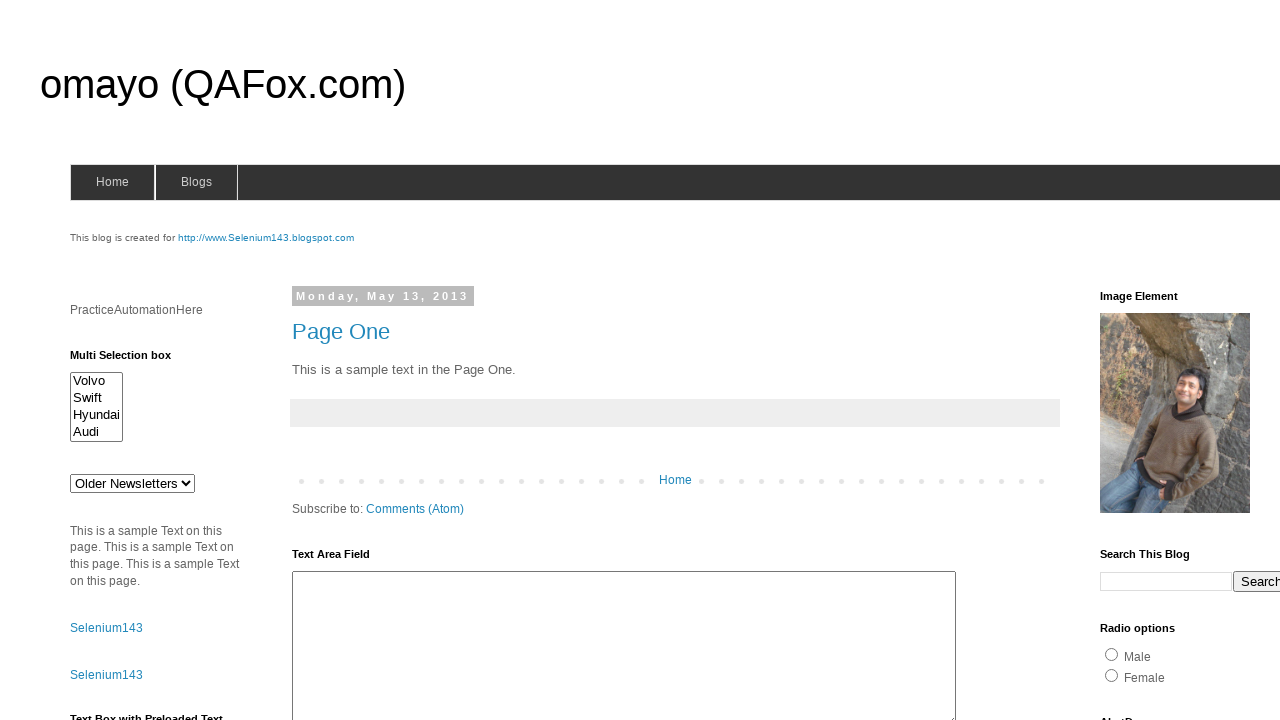

Clicked the partial link text 'diumdev' at (1160, 360) on a:has-text('diumdev')
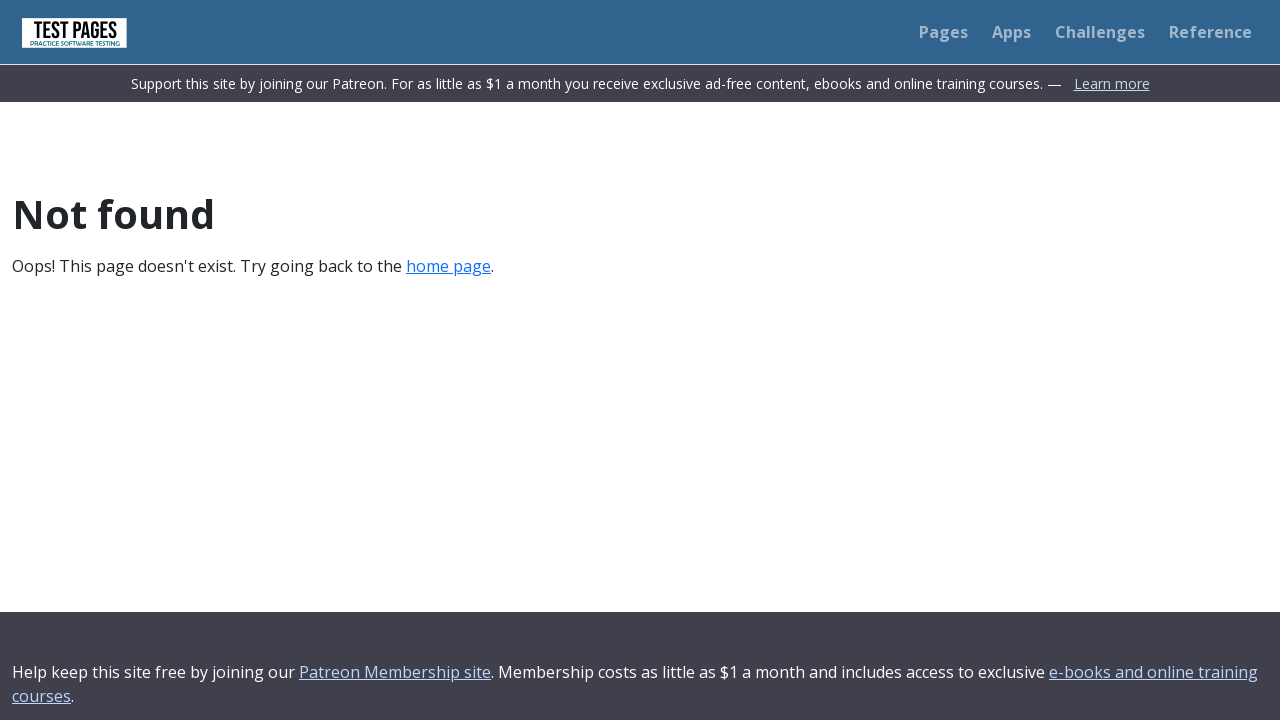

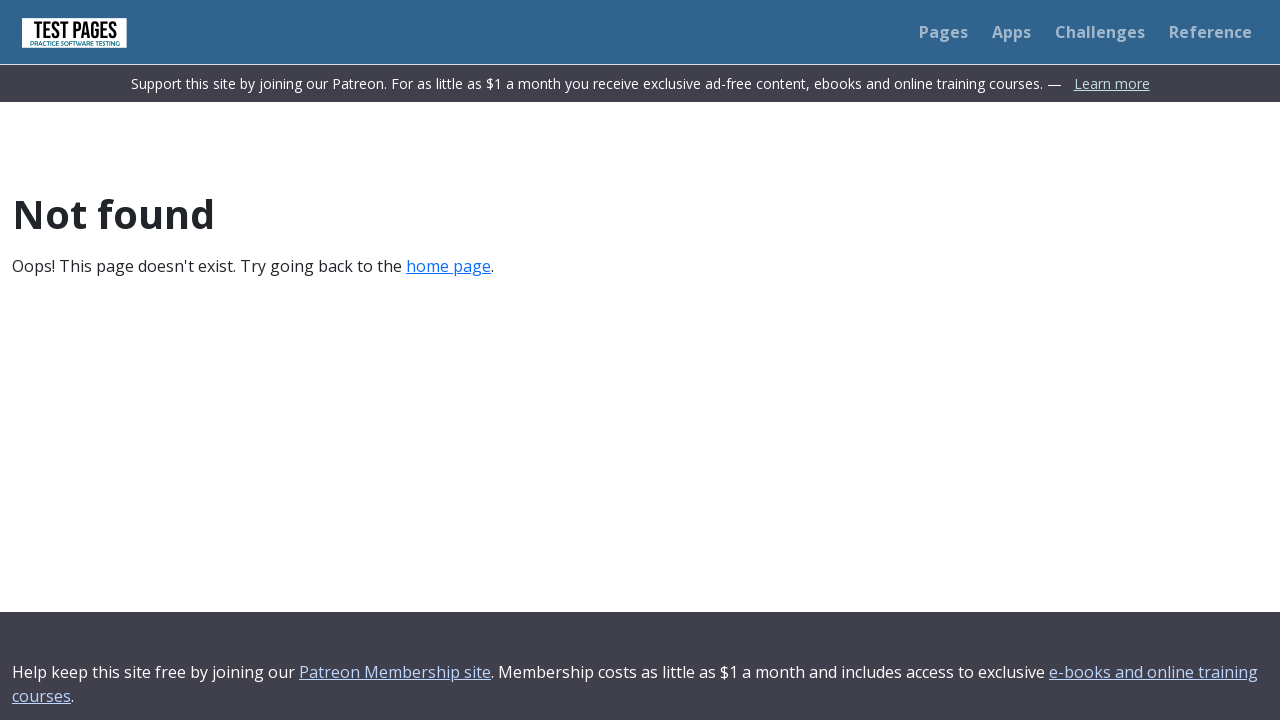